Tests form filling with keyboard actions by entering user details, copying current address using keyboard shortcuts, and pasting it to permanent address field

Starting URL: https://demoqa.com/text-box

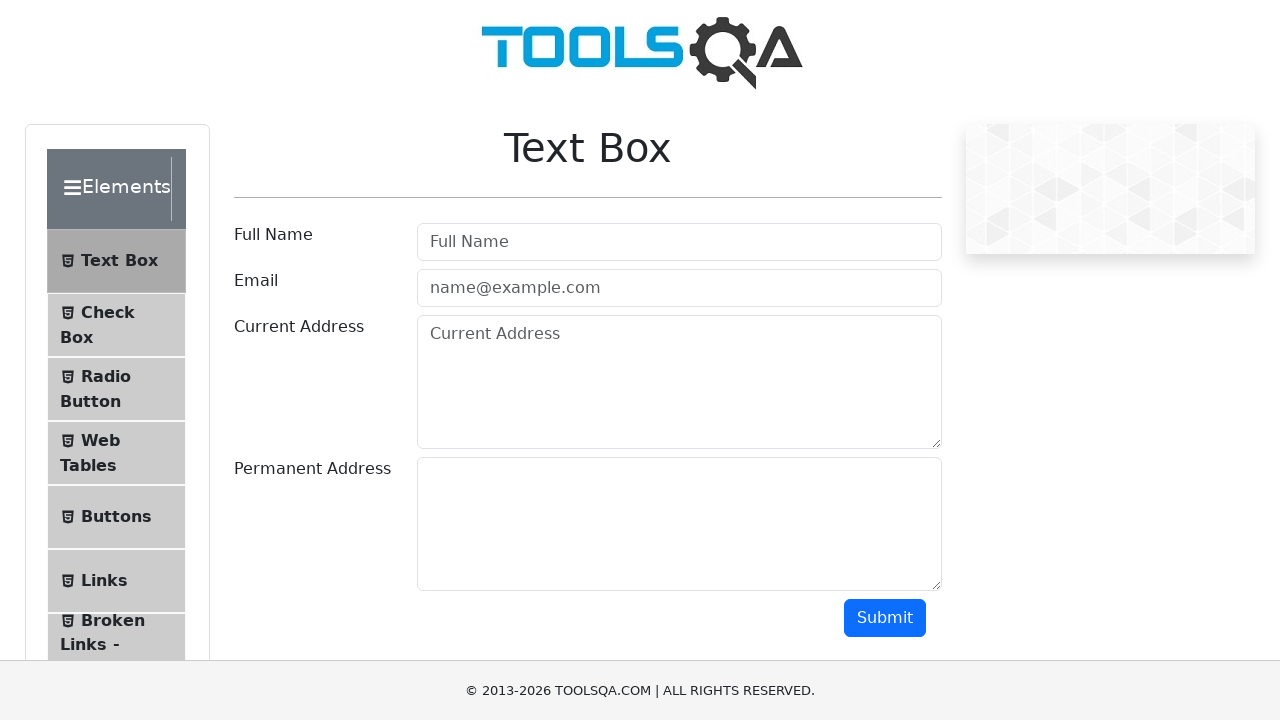

Filled full name field with 'Mr.Peter Haynes' on #userName
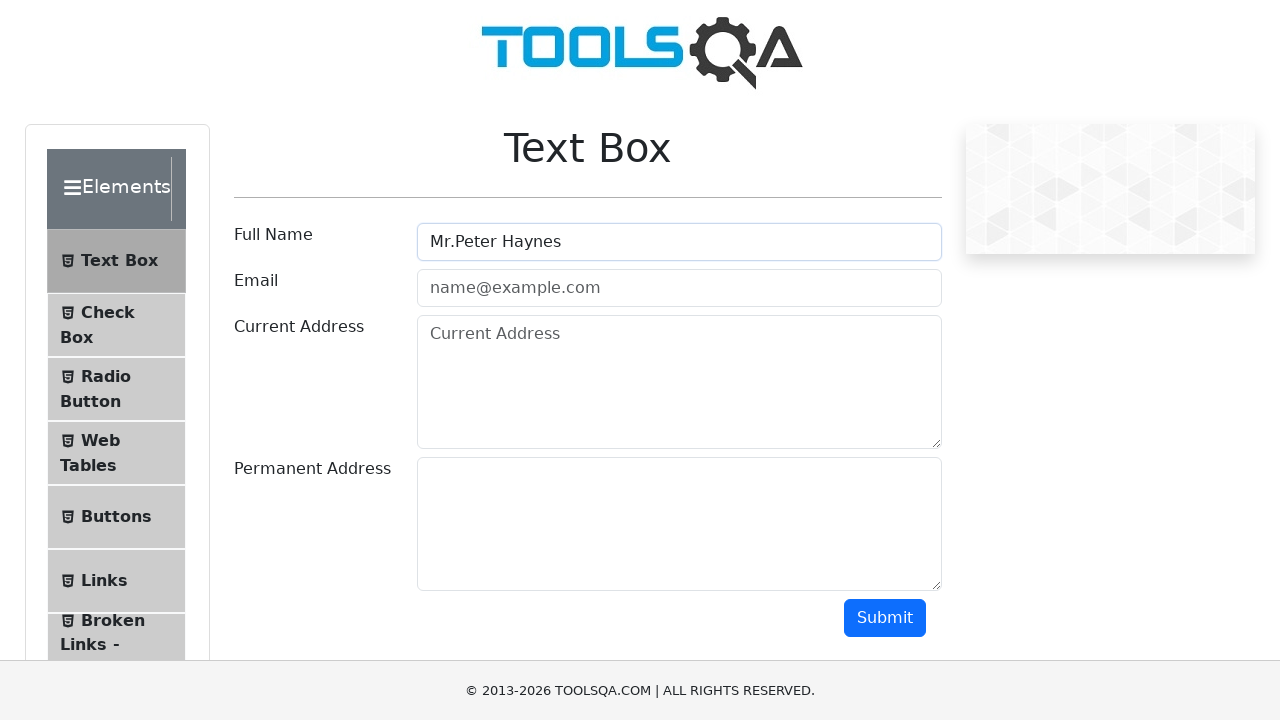

Filled email field with 'PeterHaynes@toolsqa.com' on #userEmail
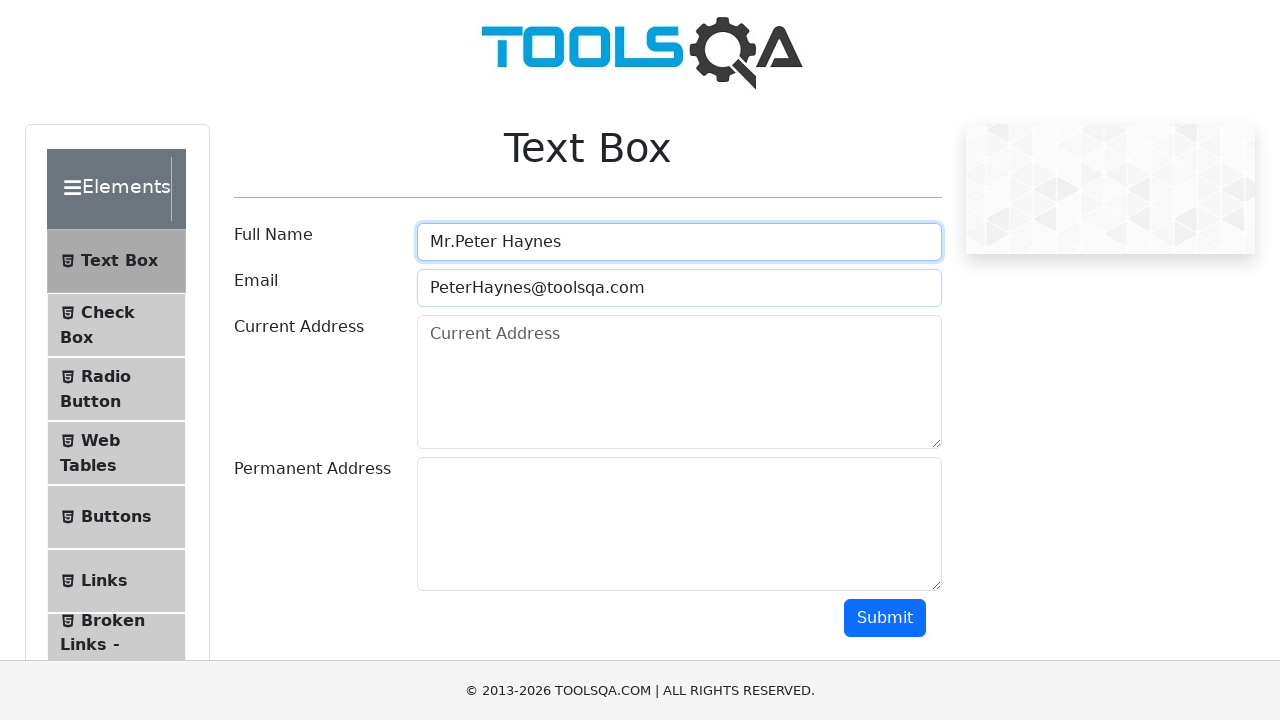

Filled current address field with '43 School Lane London EC71 9GO' on #currentAddress
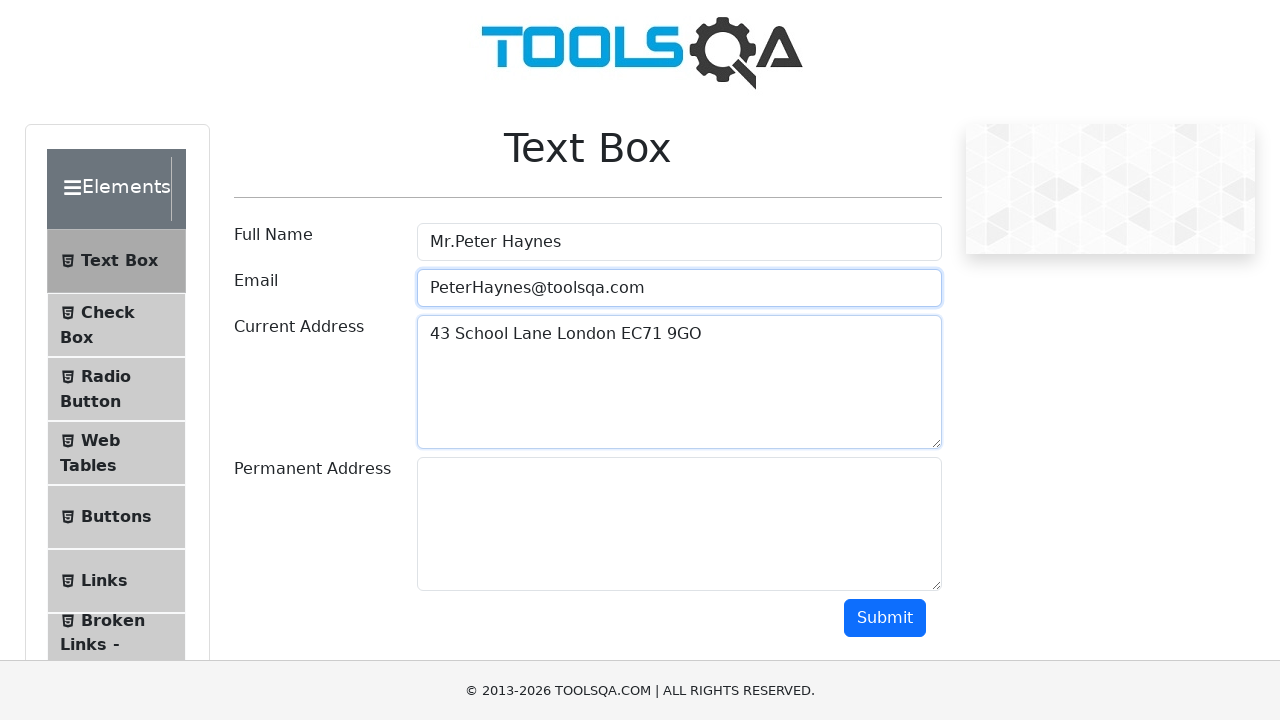

Clicked on current address field to focus it at (679, 382) on #currentAddress
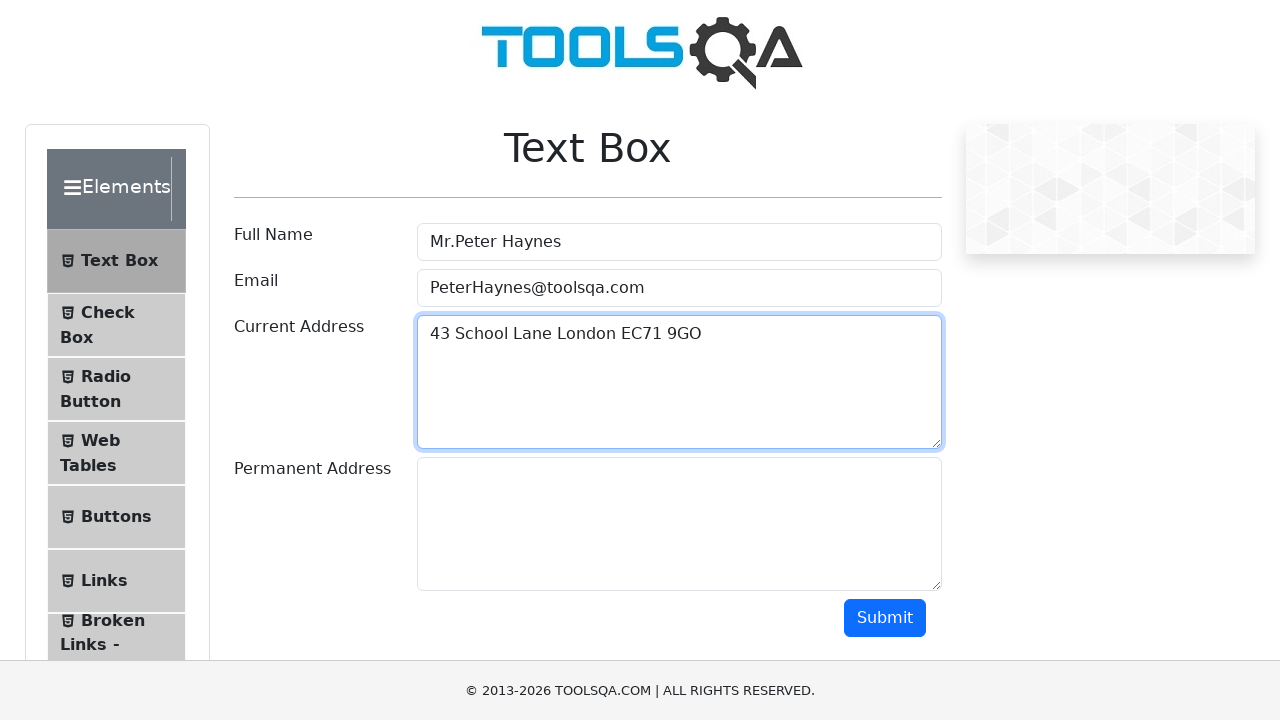

Selected all text in current address field using Ctrl+A
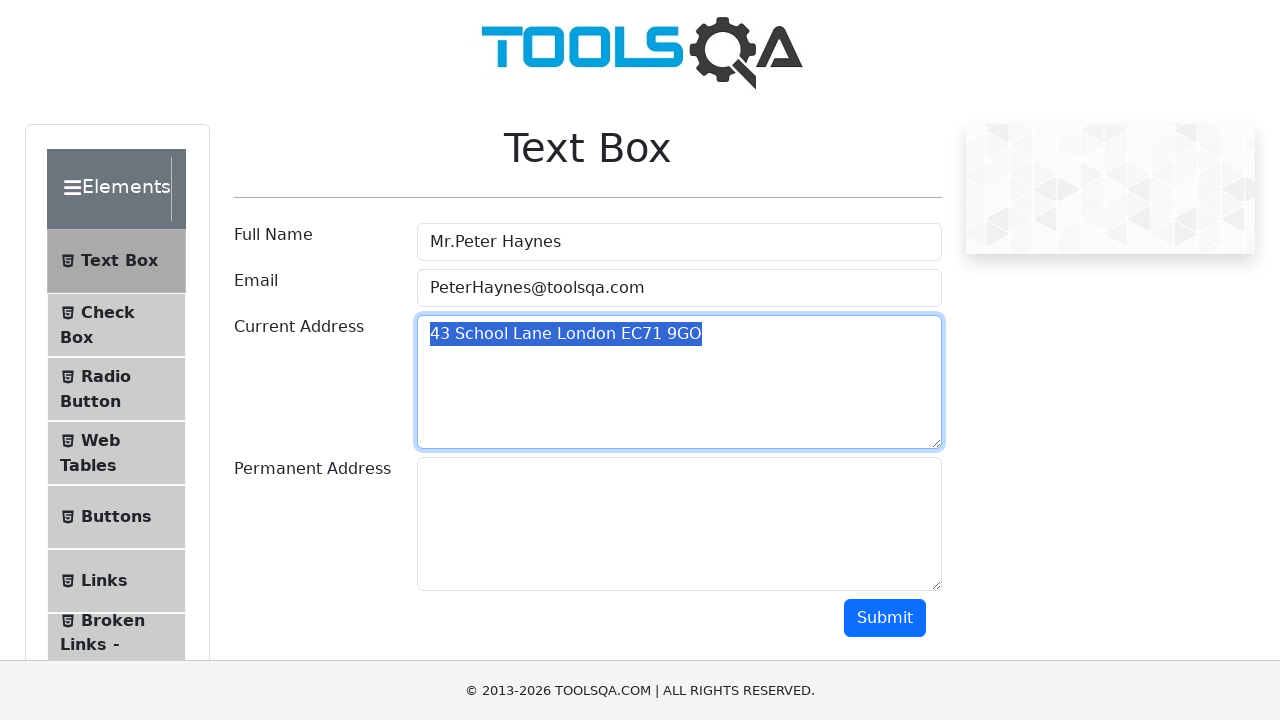

Copied selected address text using Ctrl+C
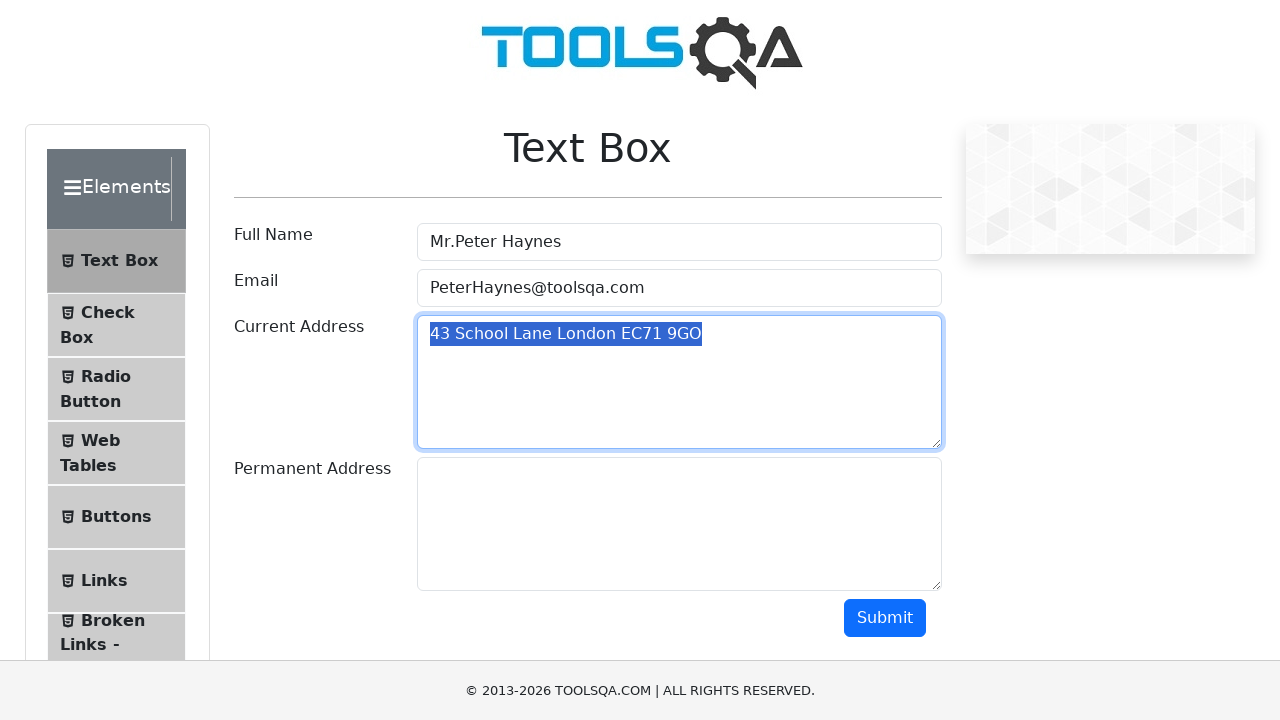

Moved focus to permanent address field using Tab key
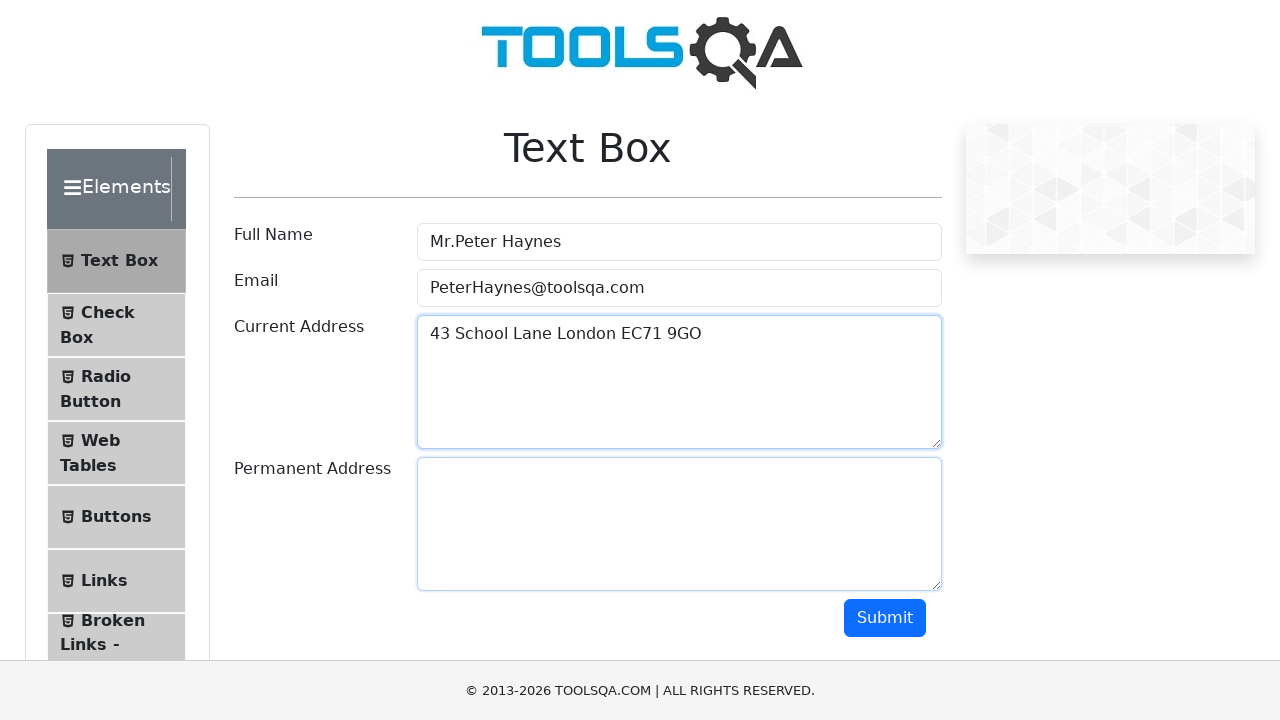

Pasted copied address into permanent address field using Ctrl+V
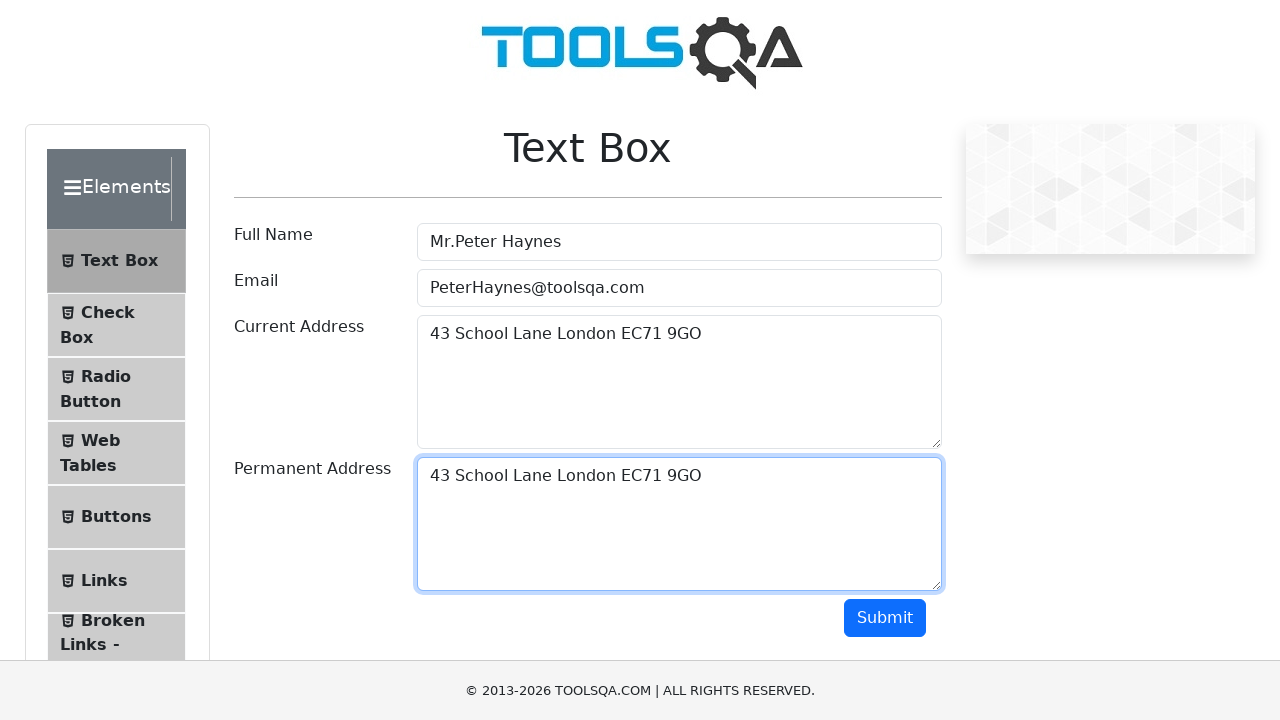

Retrieved current address field value
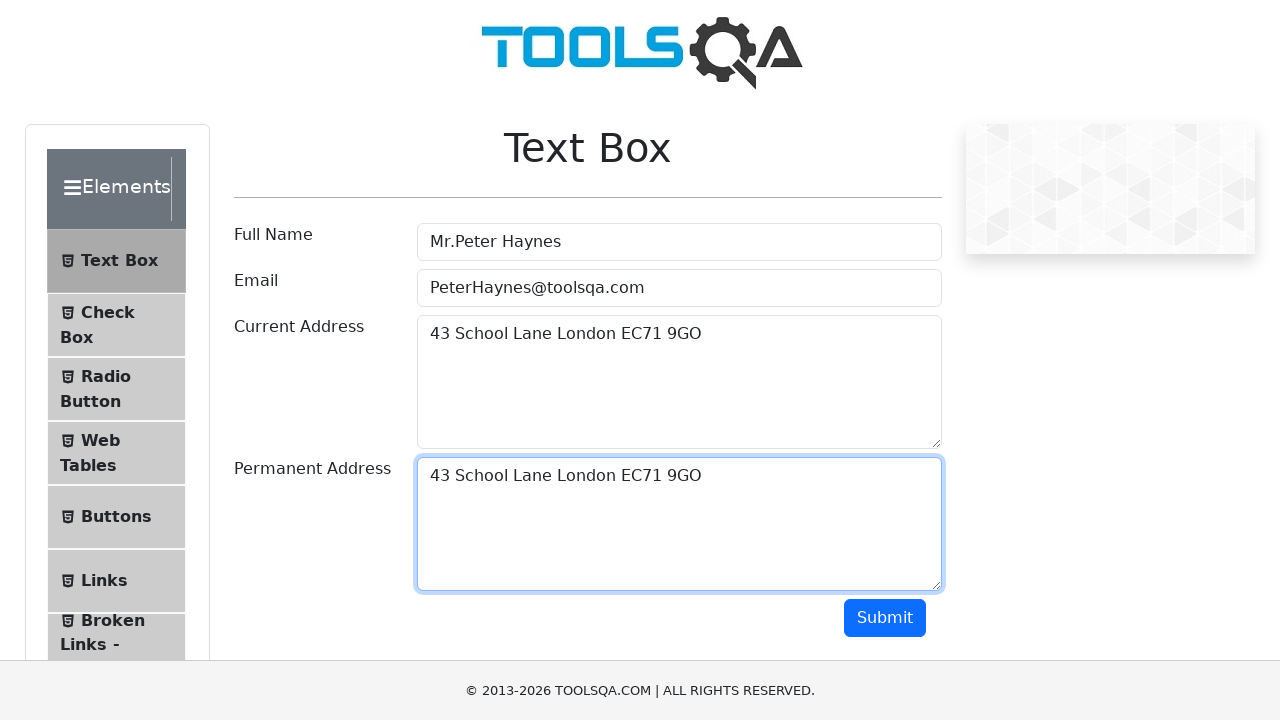

Retrieved permanent address field value
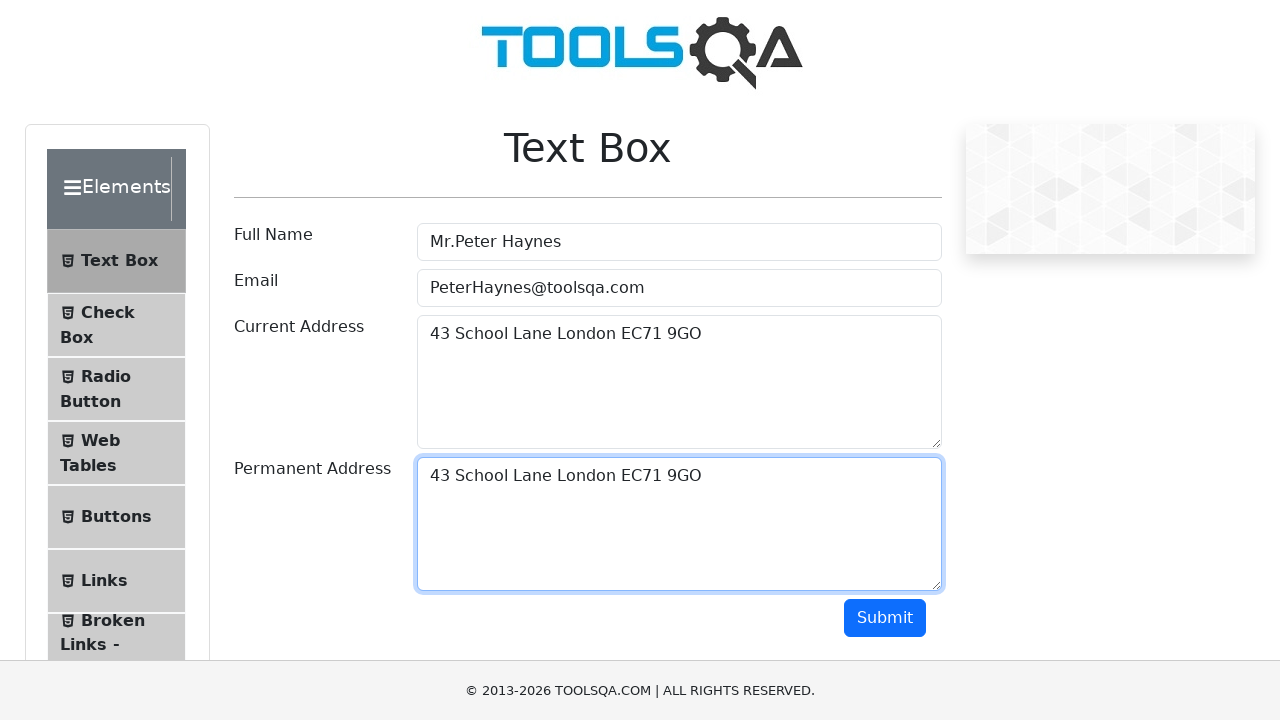

Verified that current and permanent addresses match
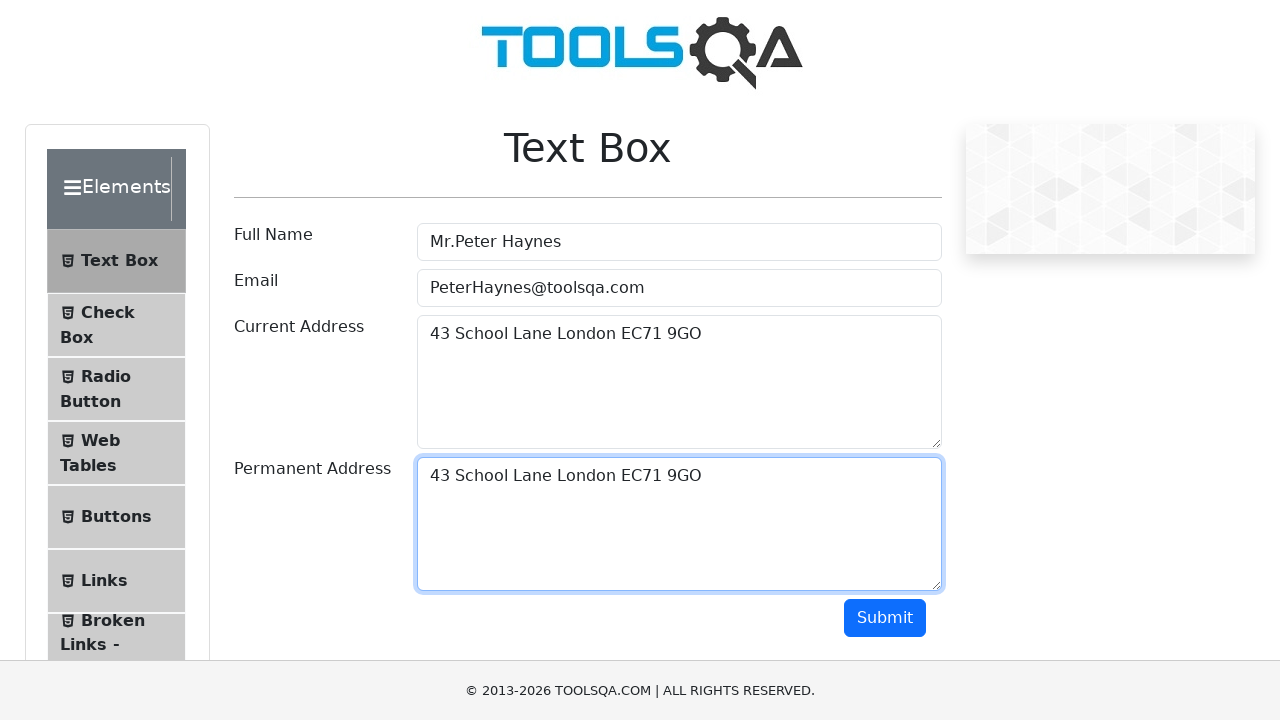

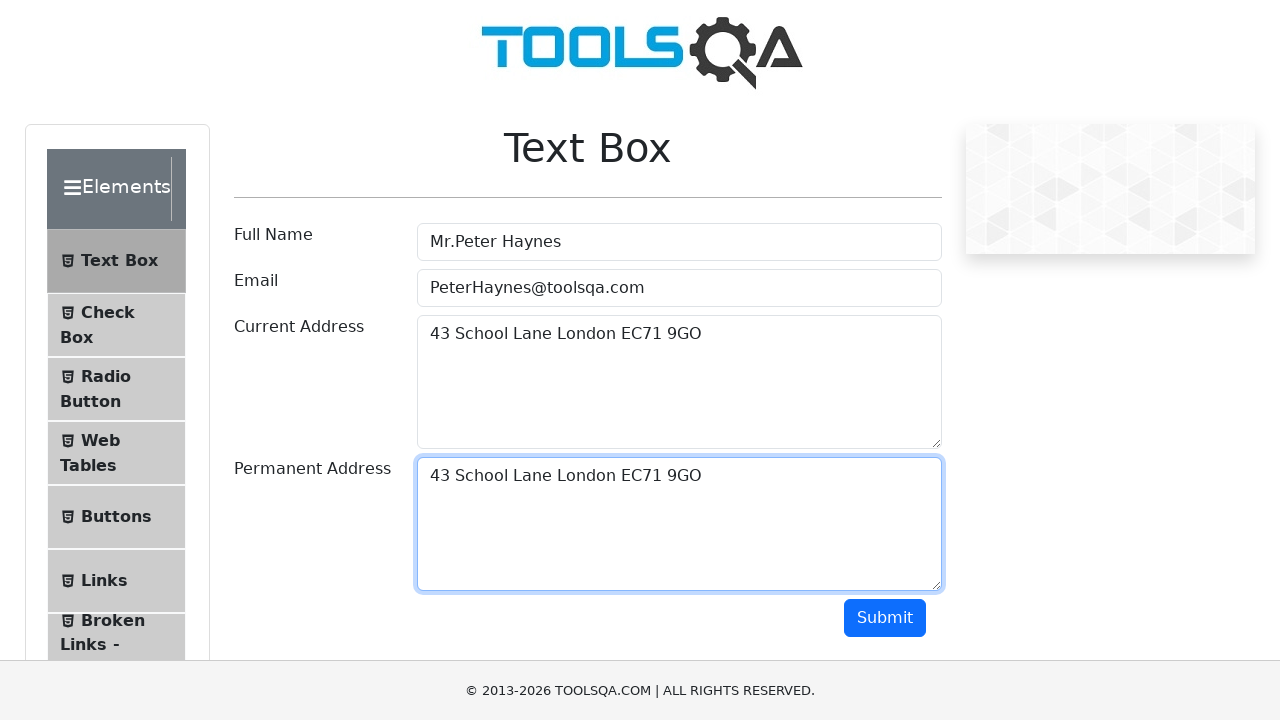